Opens RedBus website and validates that the URL contains "redbus"

Starting URL: https://www.redbus.com

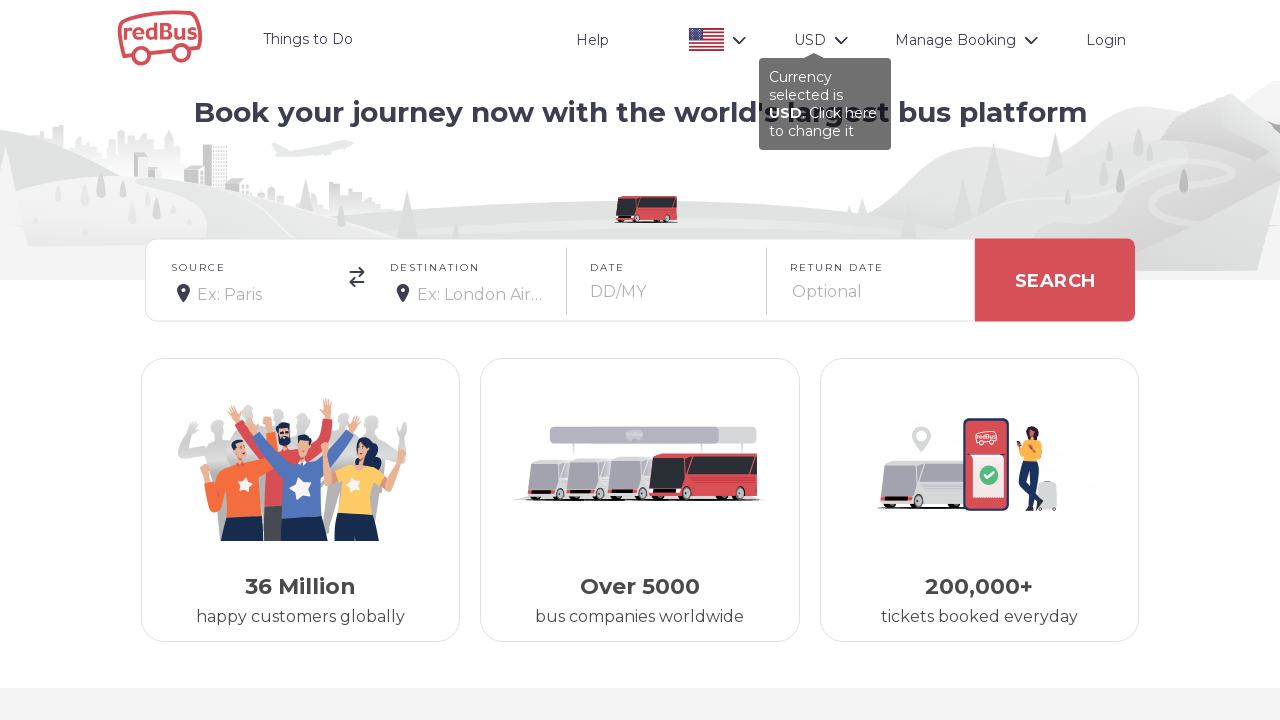

Navigated to https://www.redbus.com
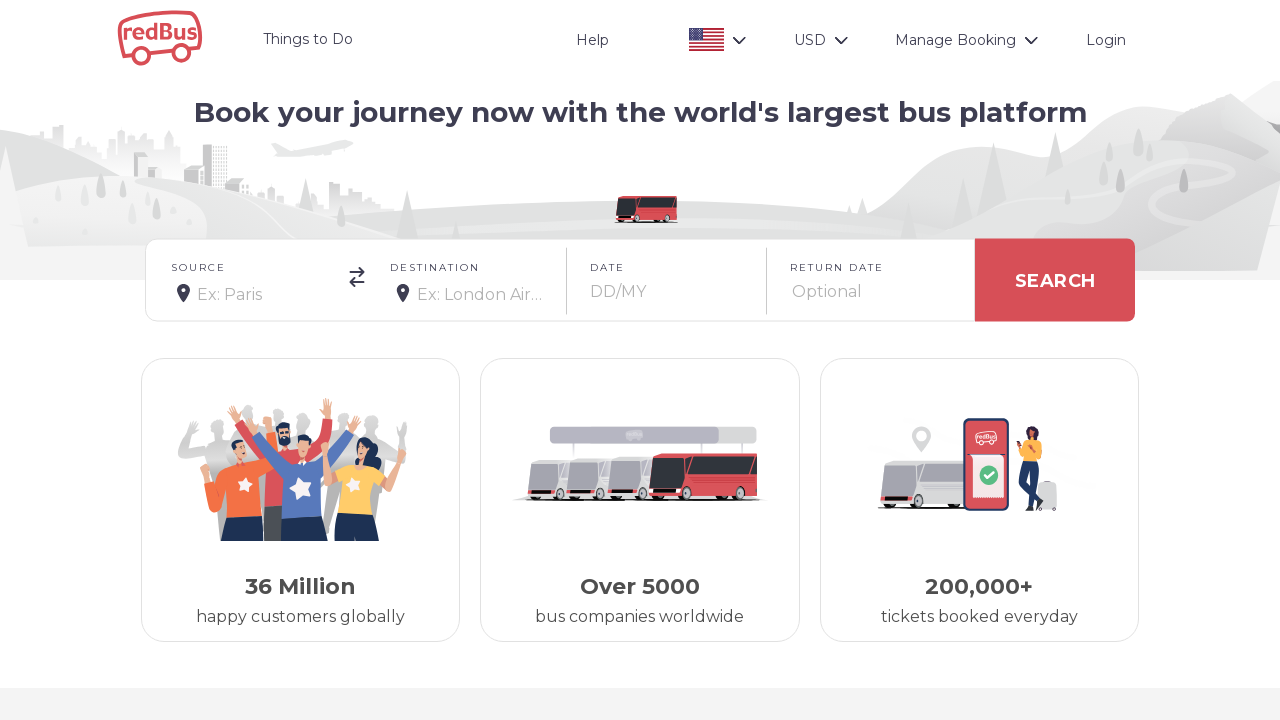

Validated that URL contains 'redbus'
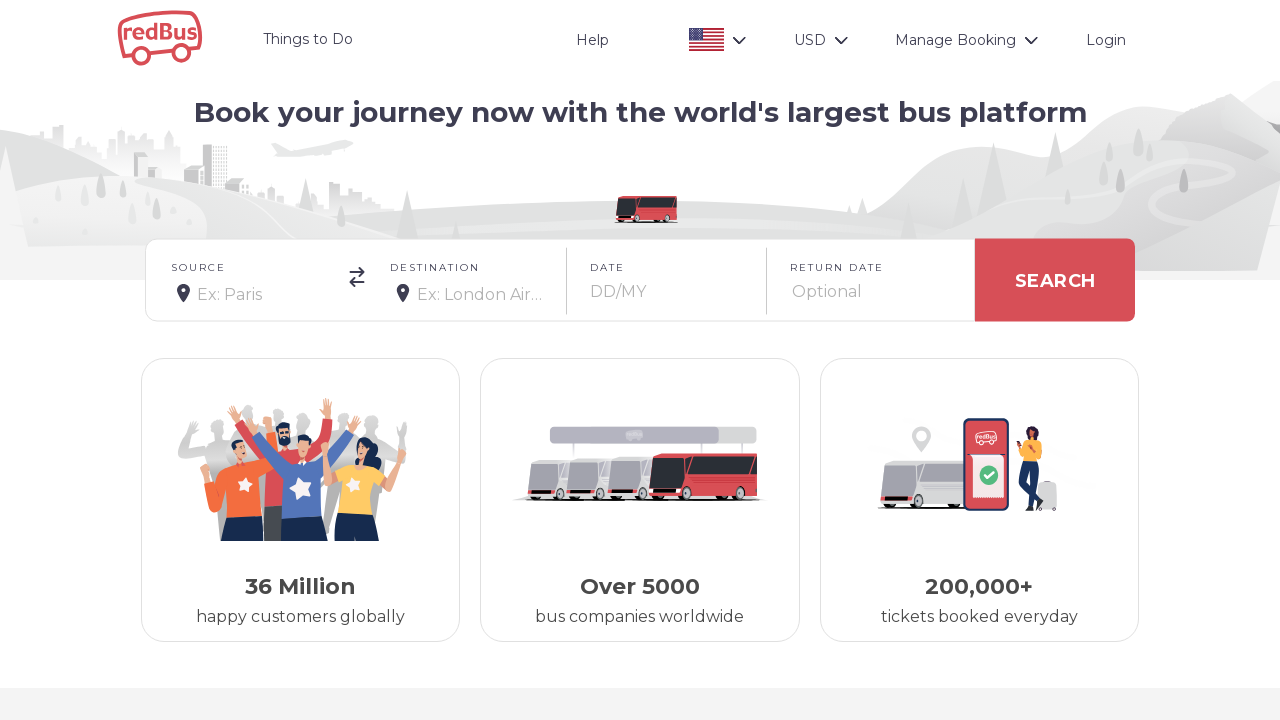

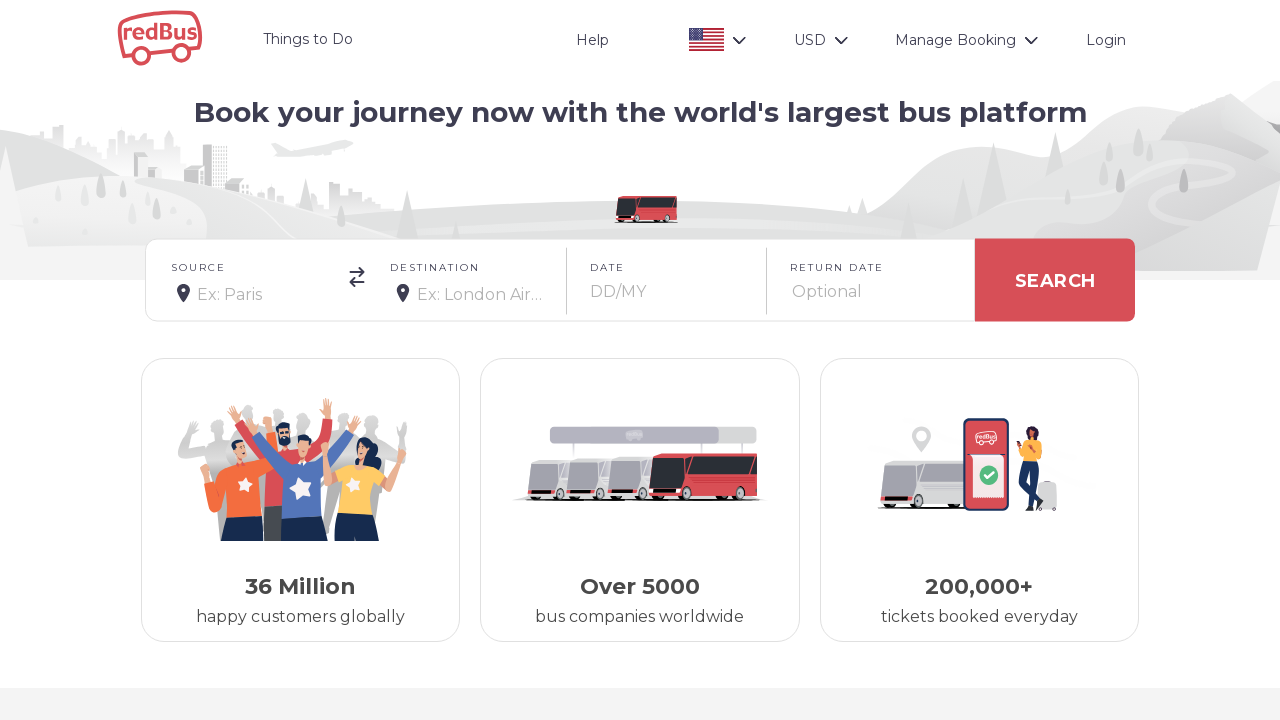